Tests that the homepage loads correctly by verifying the page title

Starting URL: https://www.tvgame.com.tw/

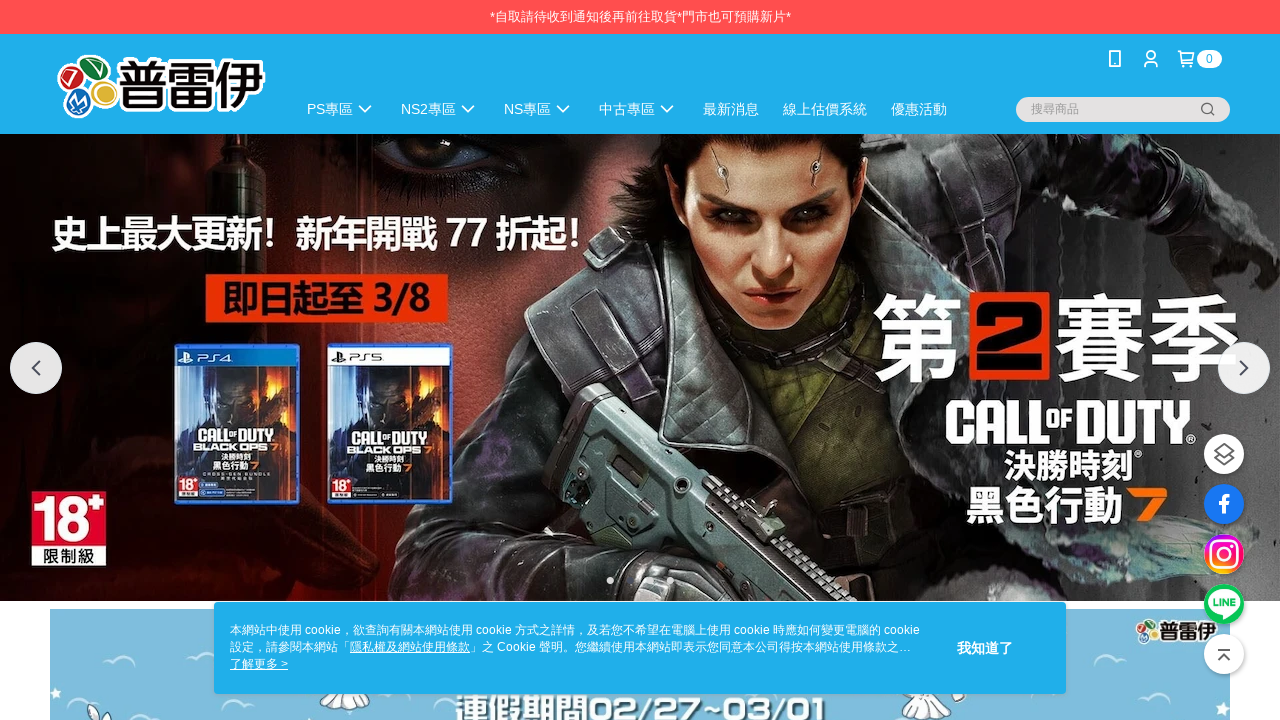

Waited for page to reach domcontentloaded state
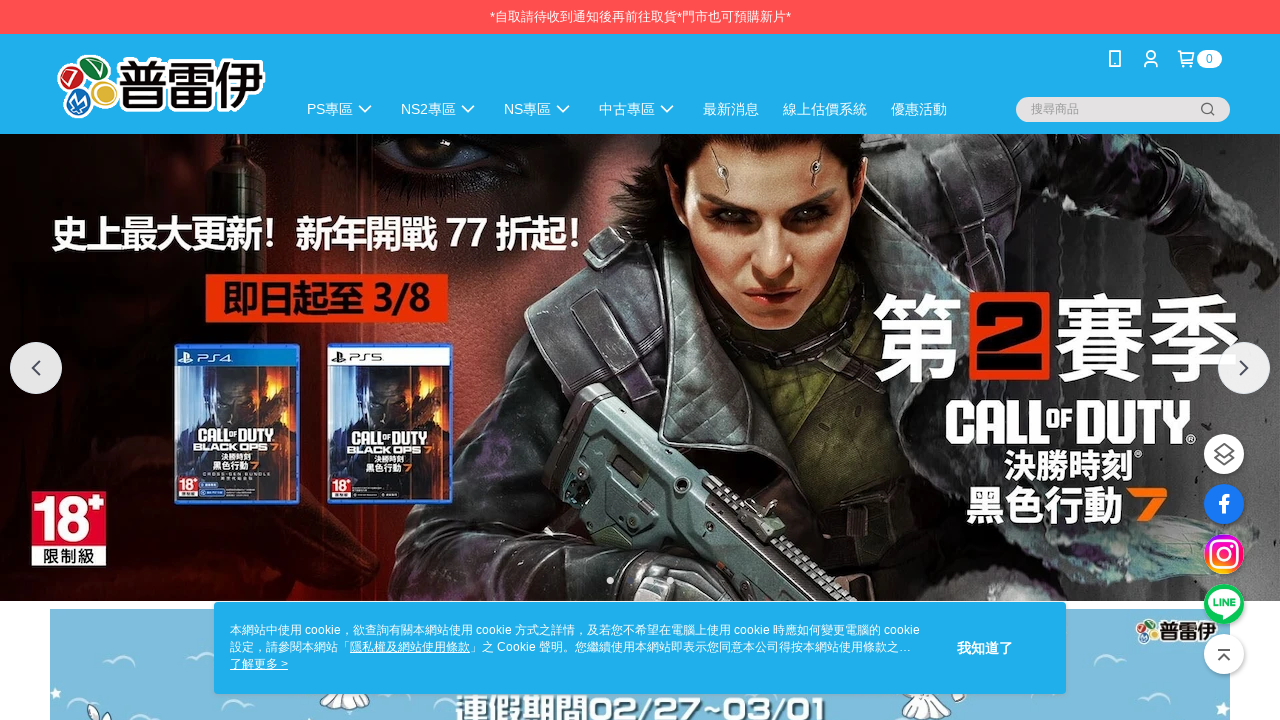

Verified page title is '普雷伊電視遊樂器專賣店'
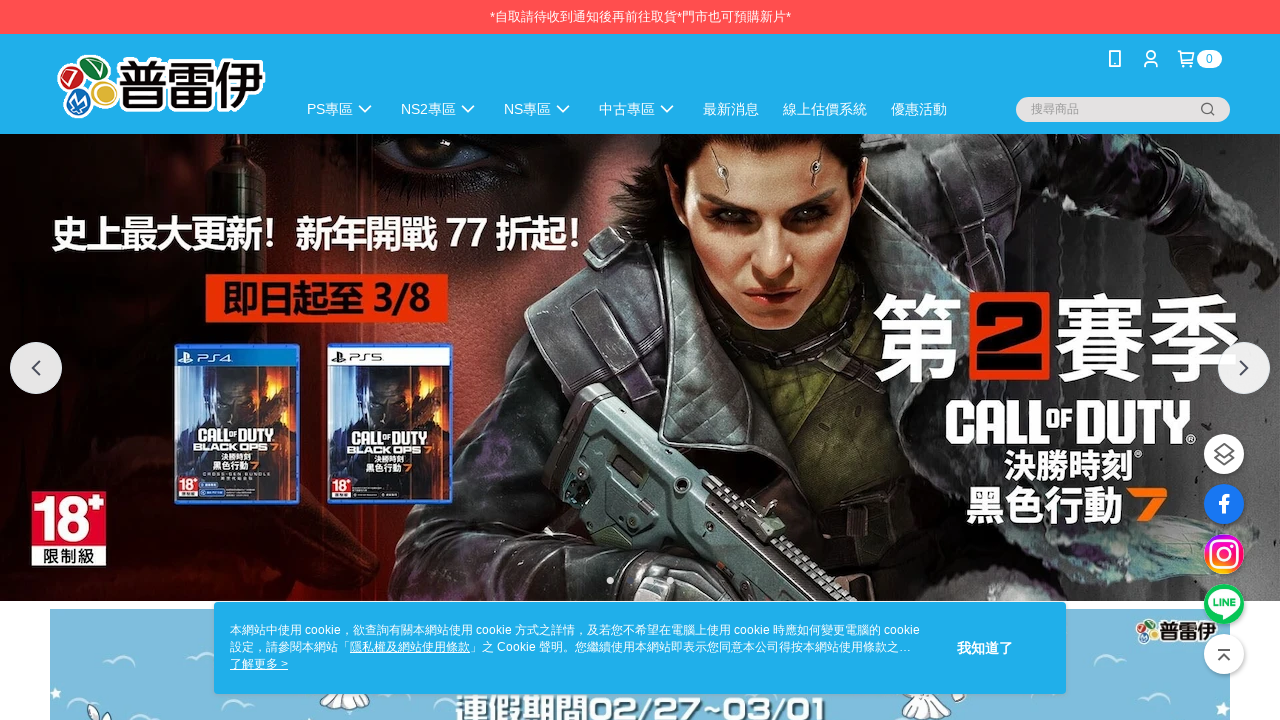

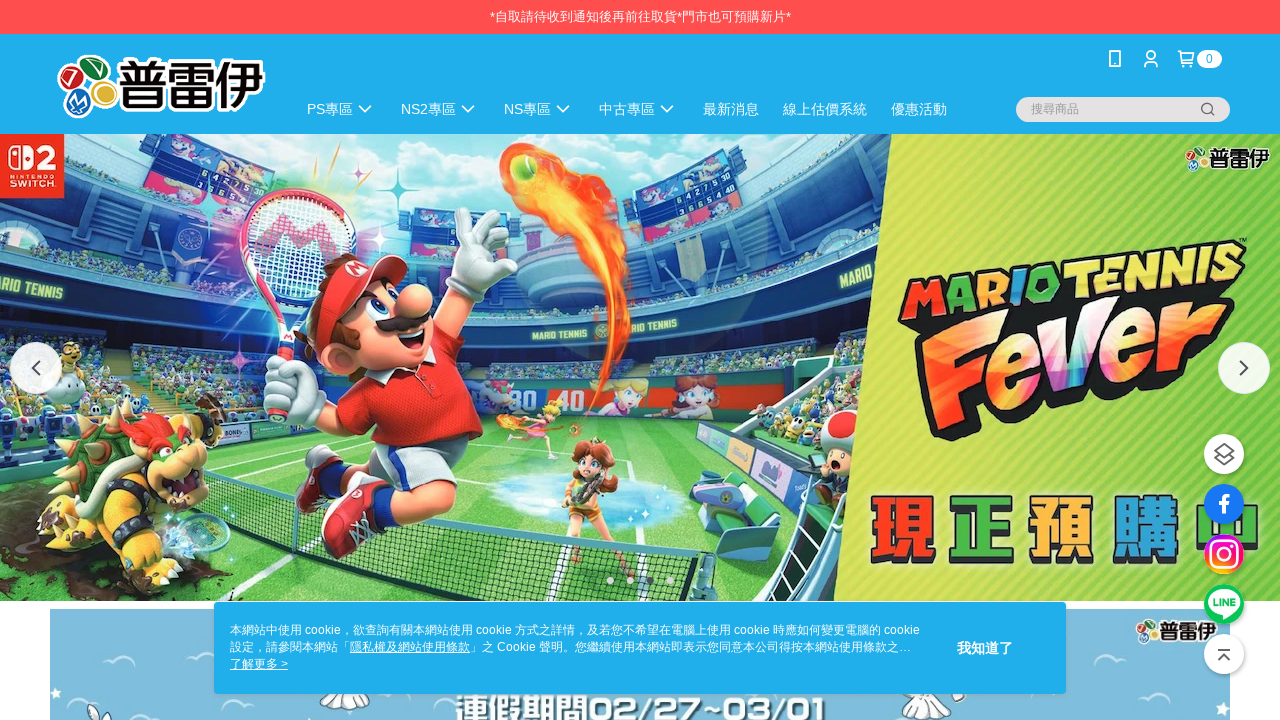